Tests adding a new todo item by filling the input field and pressing Enter

Starting URL: https://demo.playwright.dev/todomvc

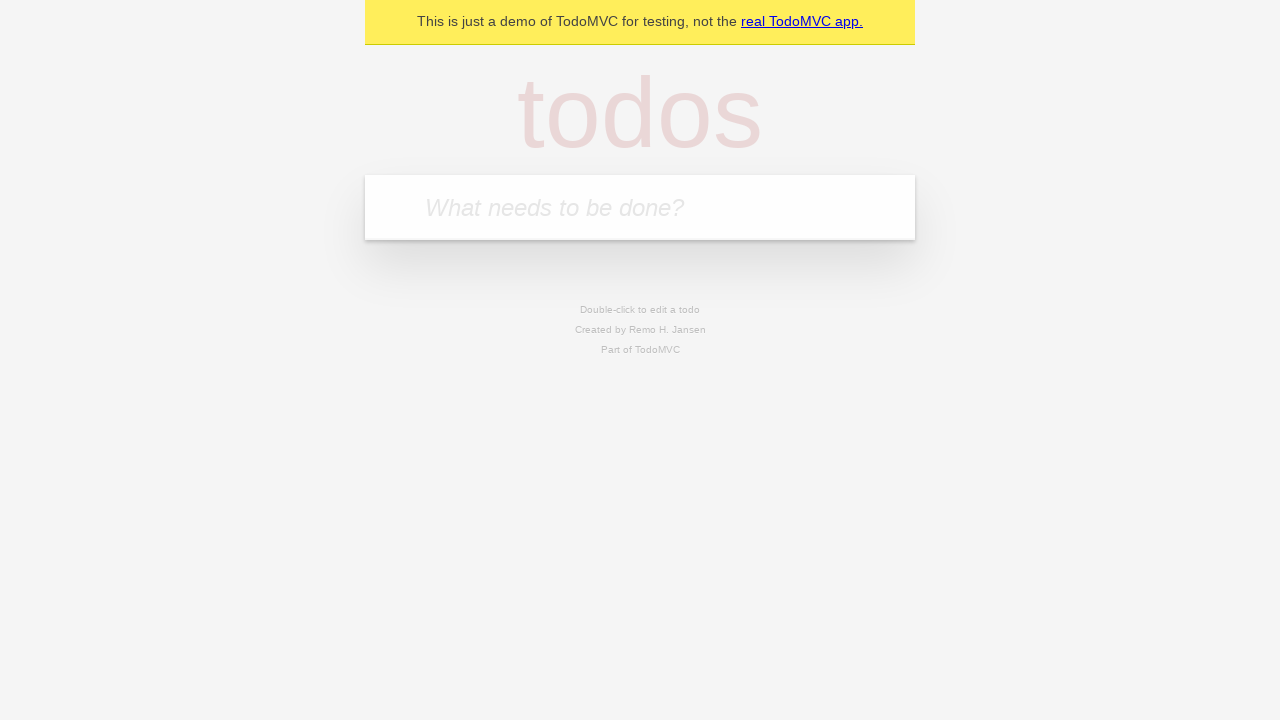

Located the todo input field with selector '.new-todo'
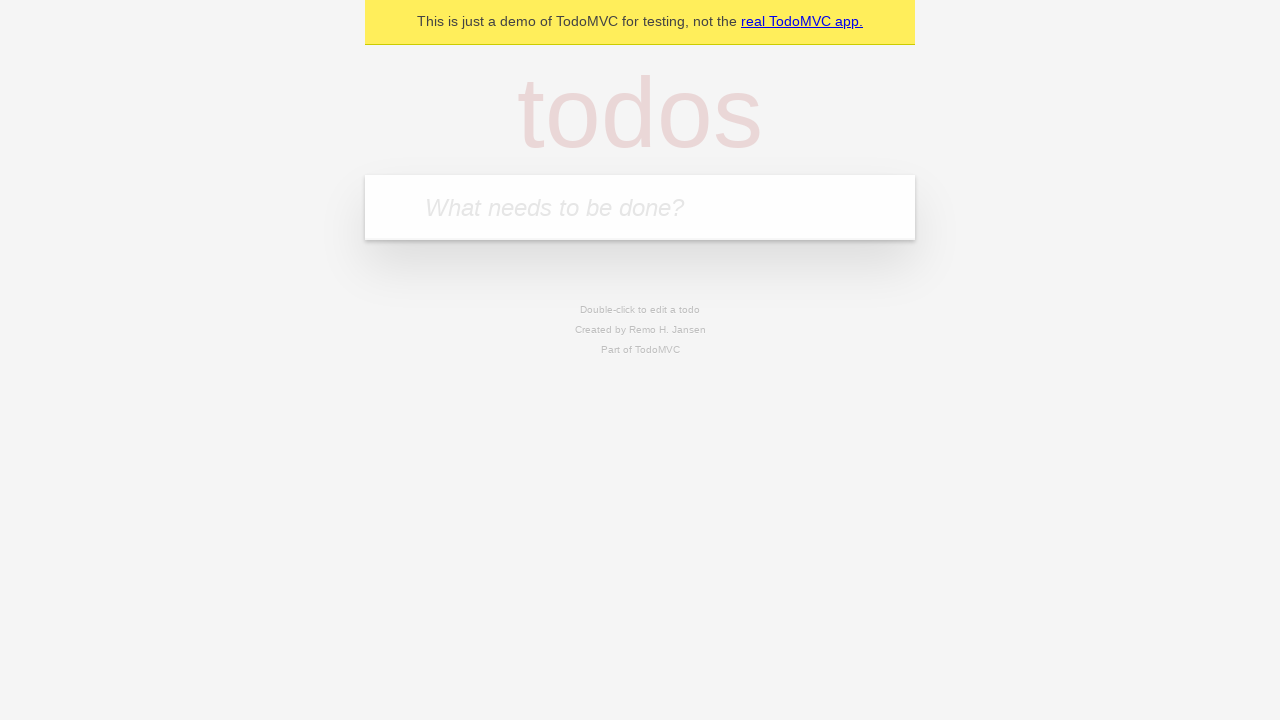

Filled todo input field with 'Playwright Testing' on .new-todo
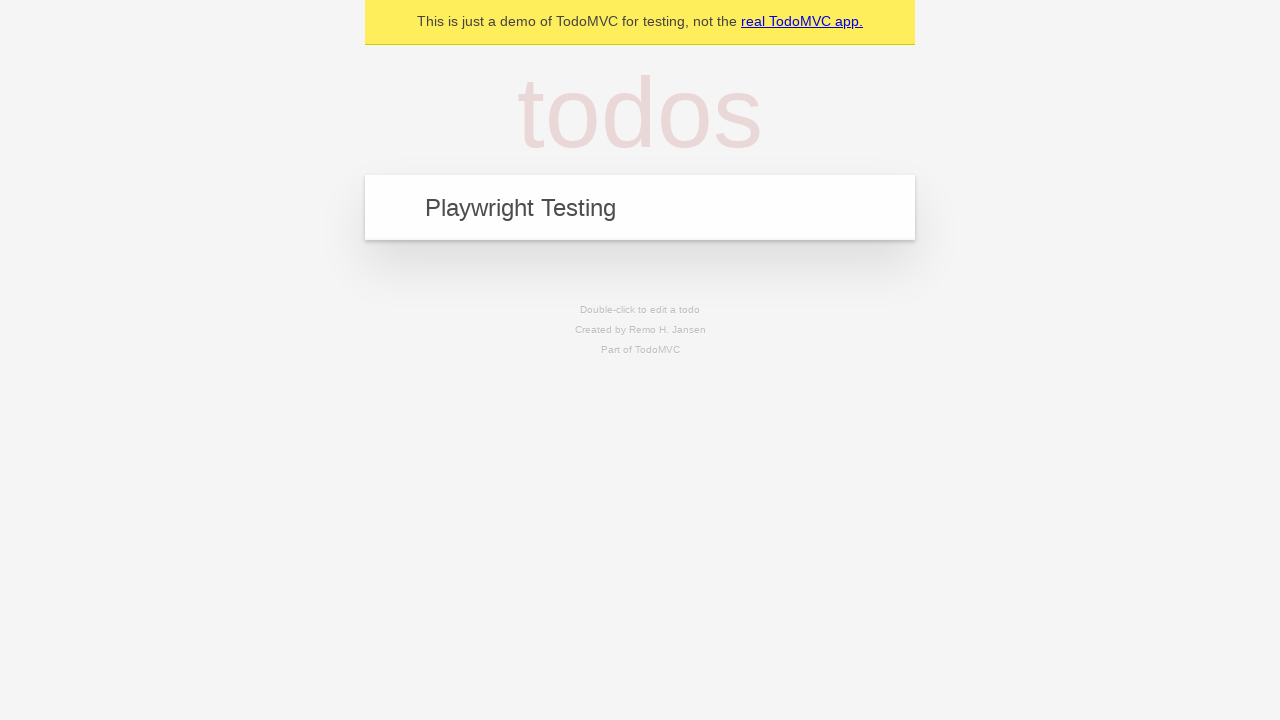

Pressed Enter to add the new todo item on .new-todo
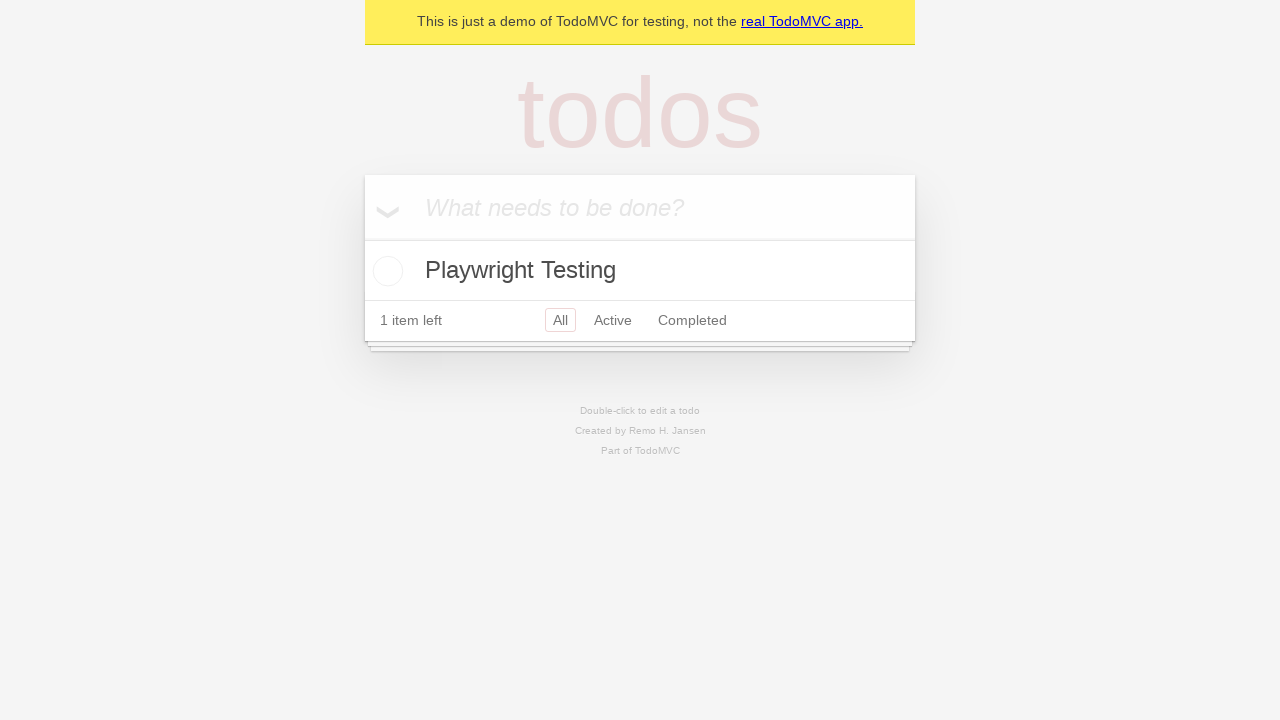

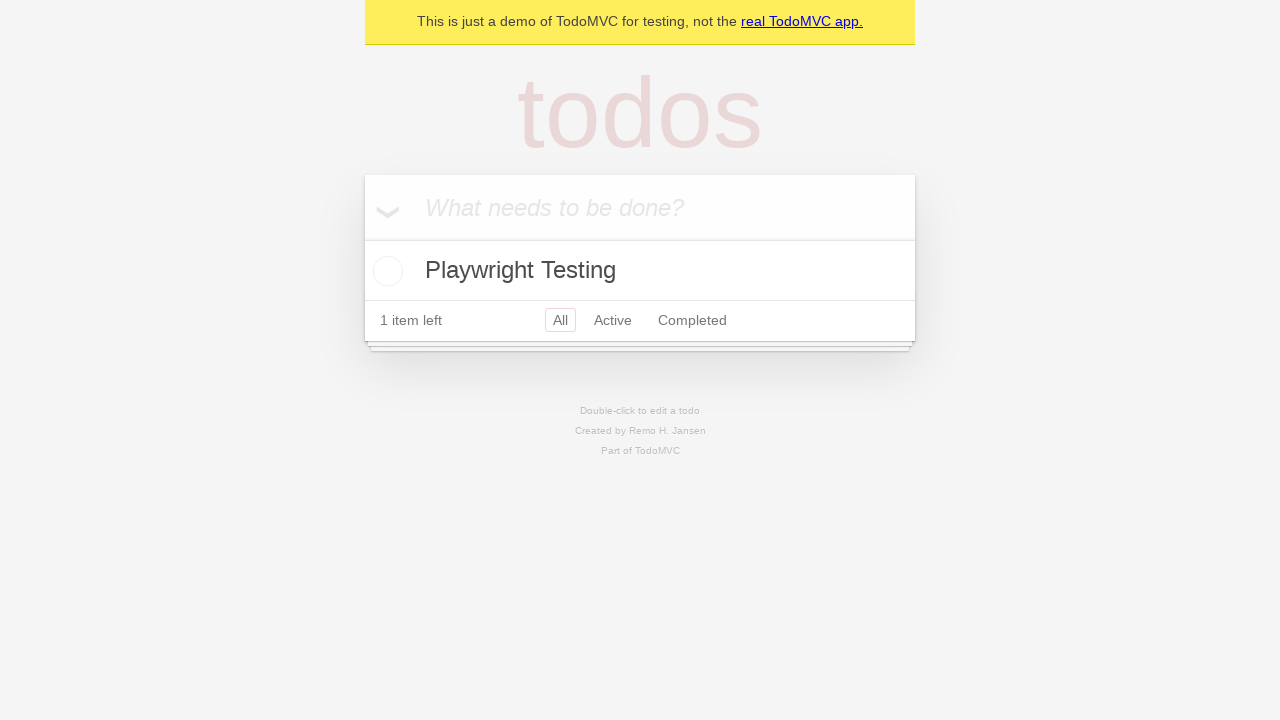